Tests JavaScript confirm dialog by clicking the second button, dismissing (canceling) the alert, and verifying the result message does not contain "successfuly"

Starting URL: https://the-internet.herokuapp.com/javascript_alerts

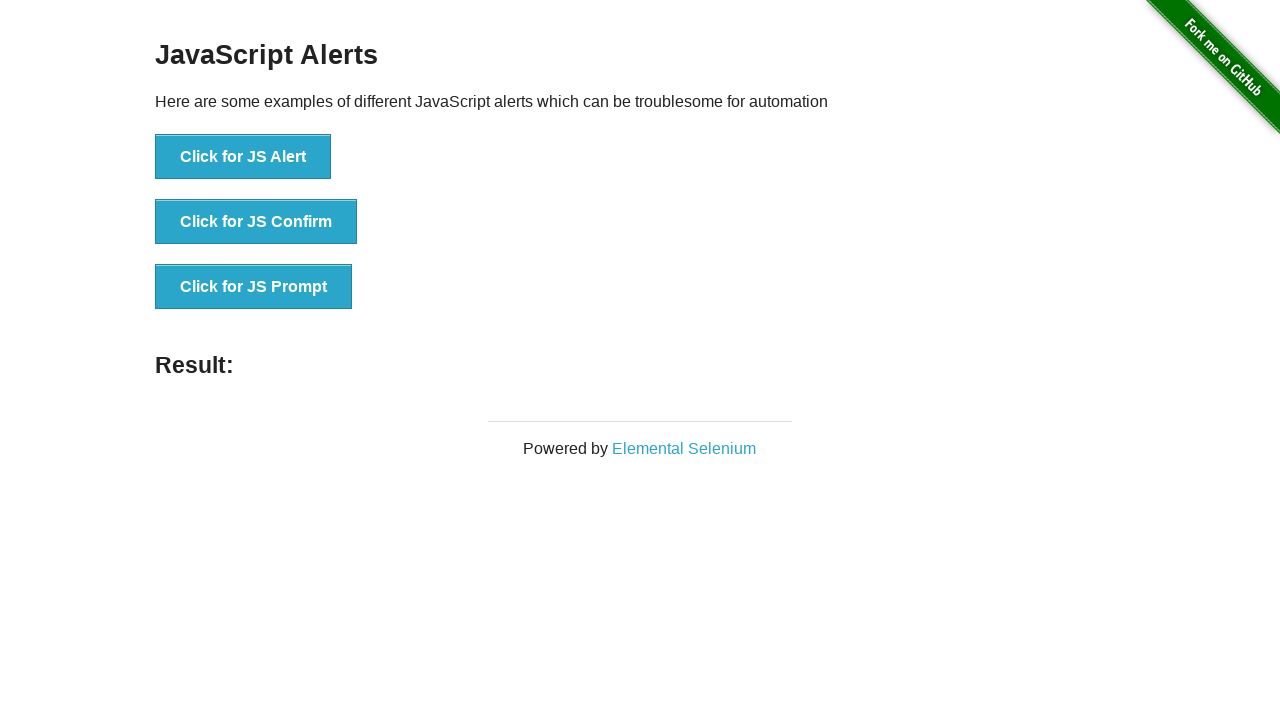

Set up dialog handler to dismiss confirm dialog
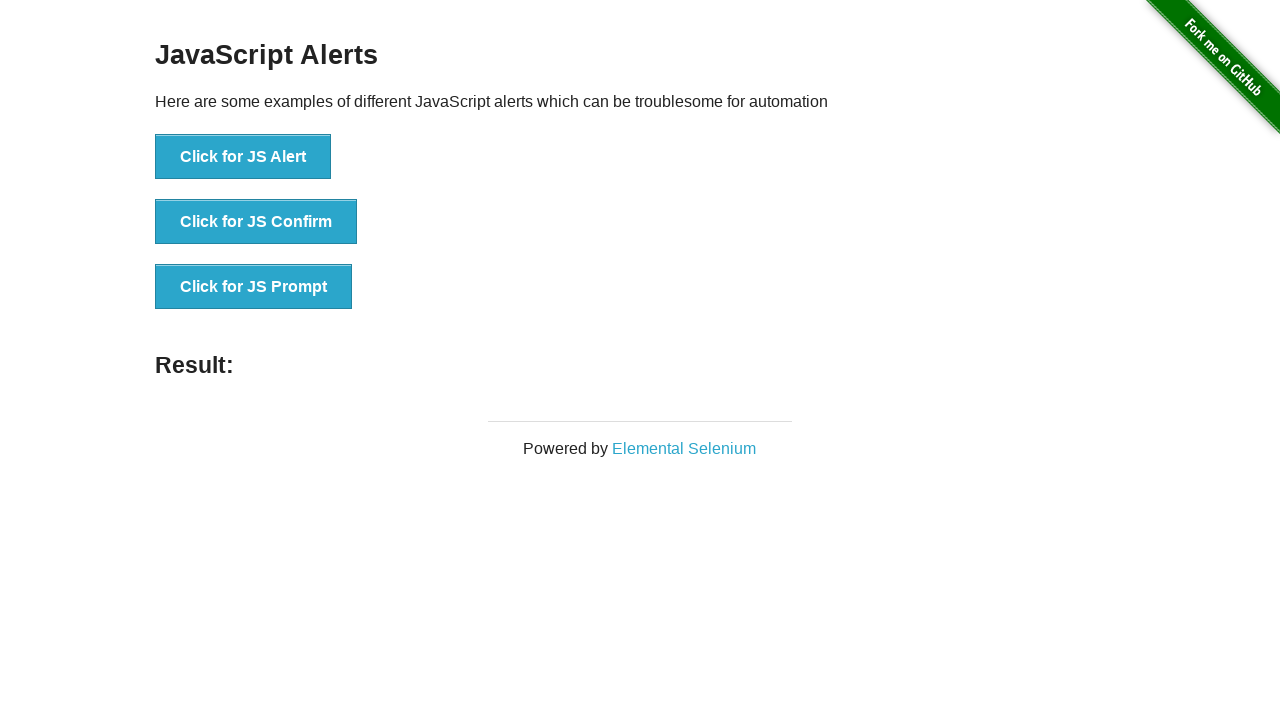

Clicked button to trigger JavaScript confirm dialog at (256, 222) on xpath=//button[text()='Click for JS Confirm']
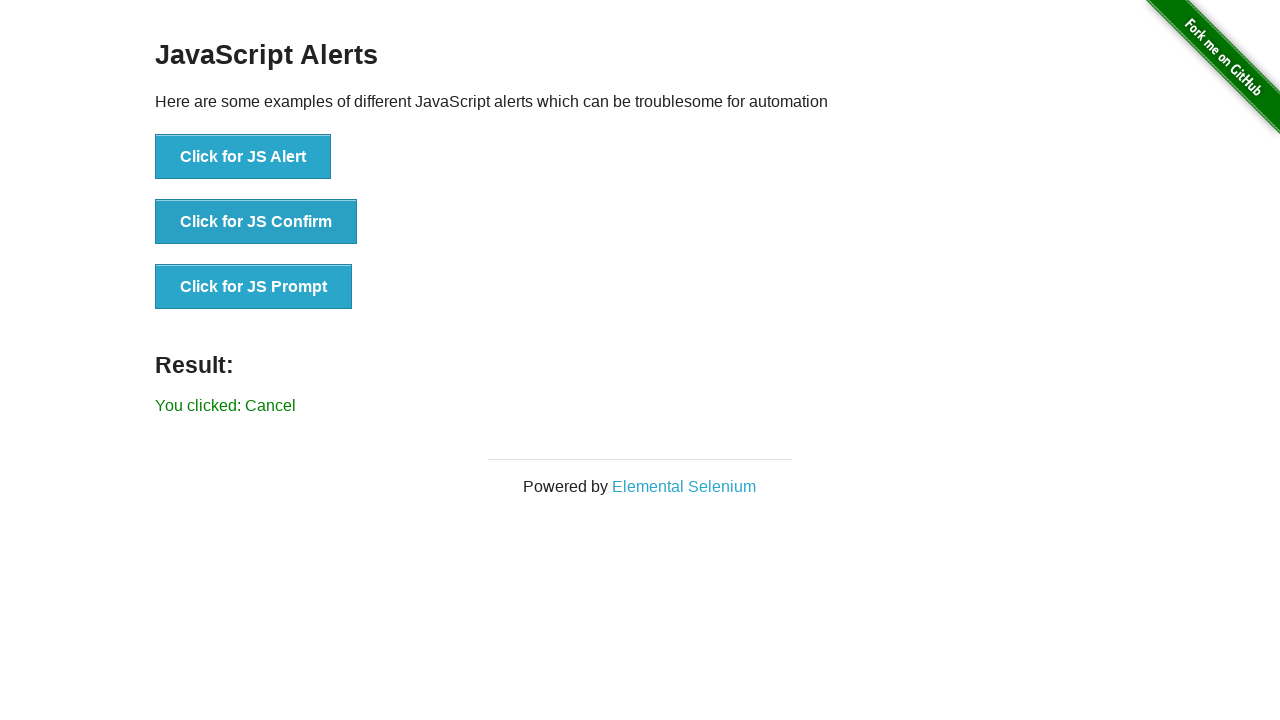

Waited for result message to appear
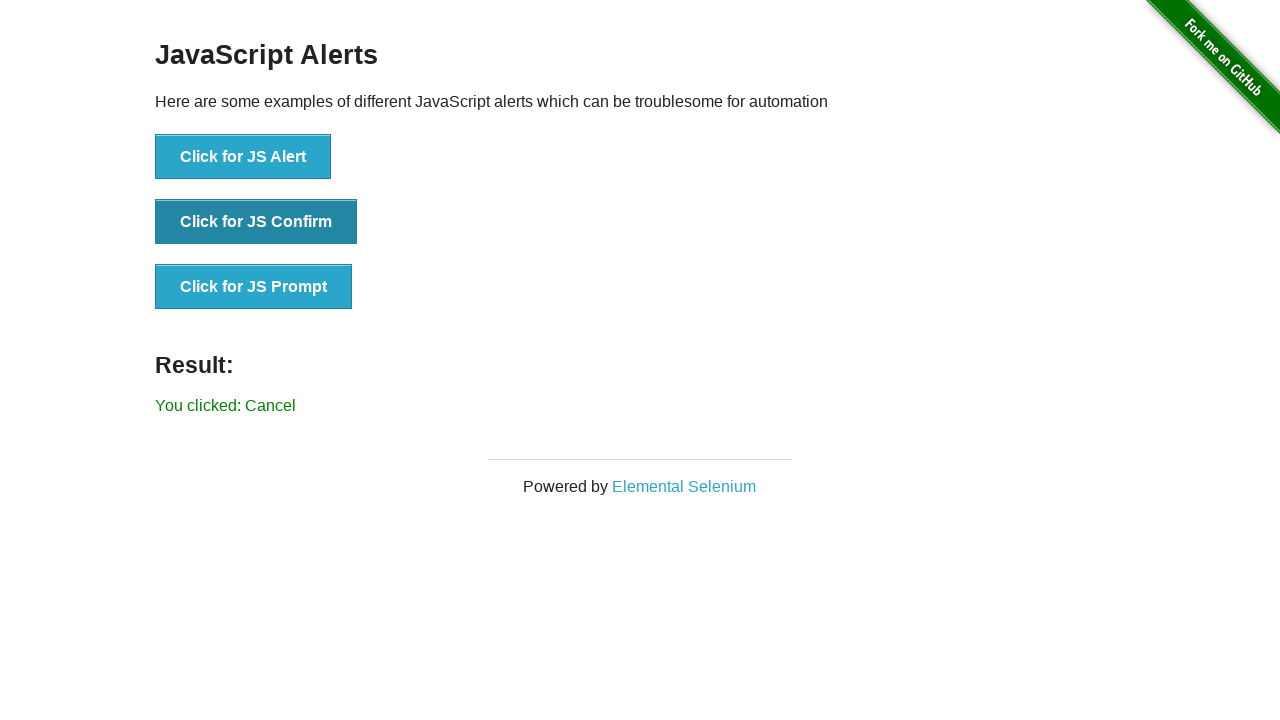

Retrieved result text: 'You clicked: Cancel'
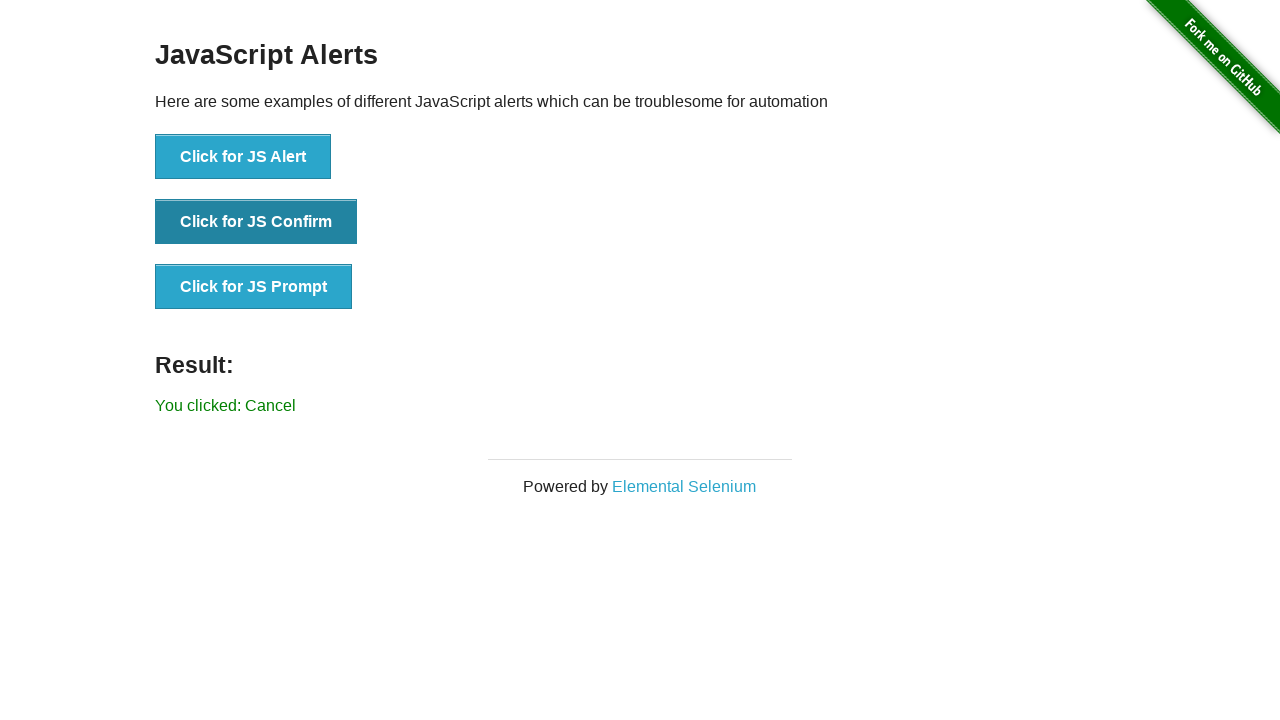

Verified result message does not contain 'successfuly'
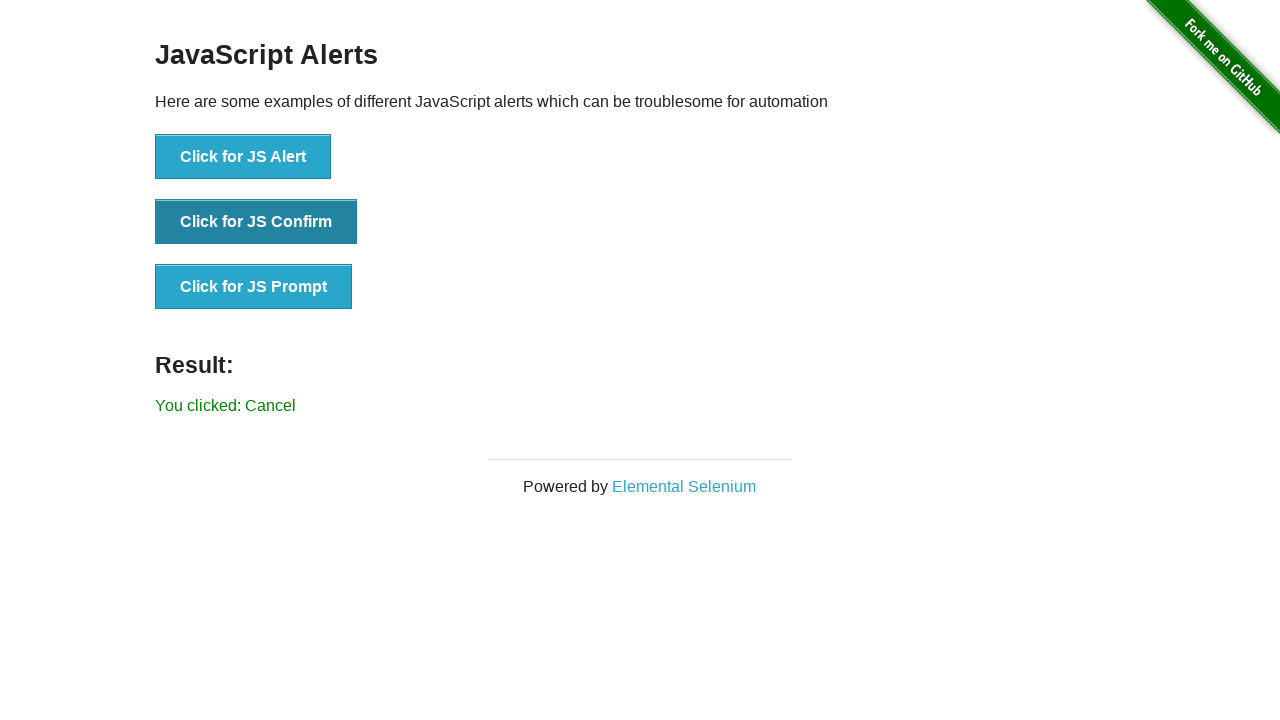

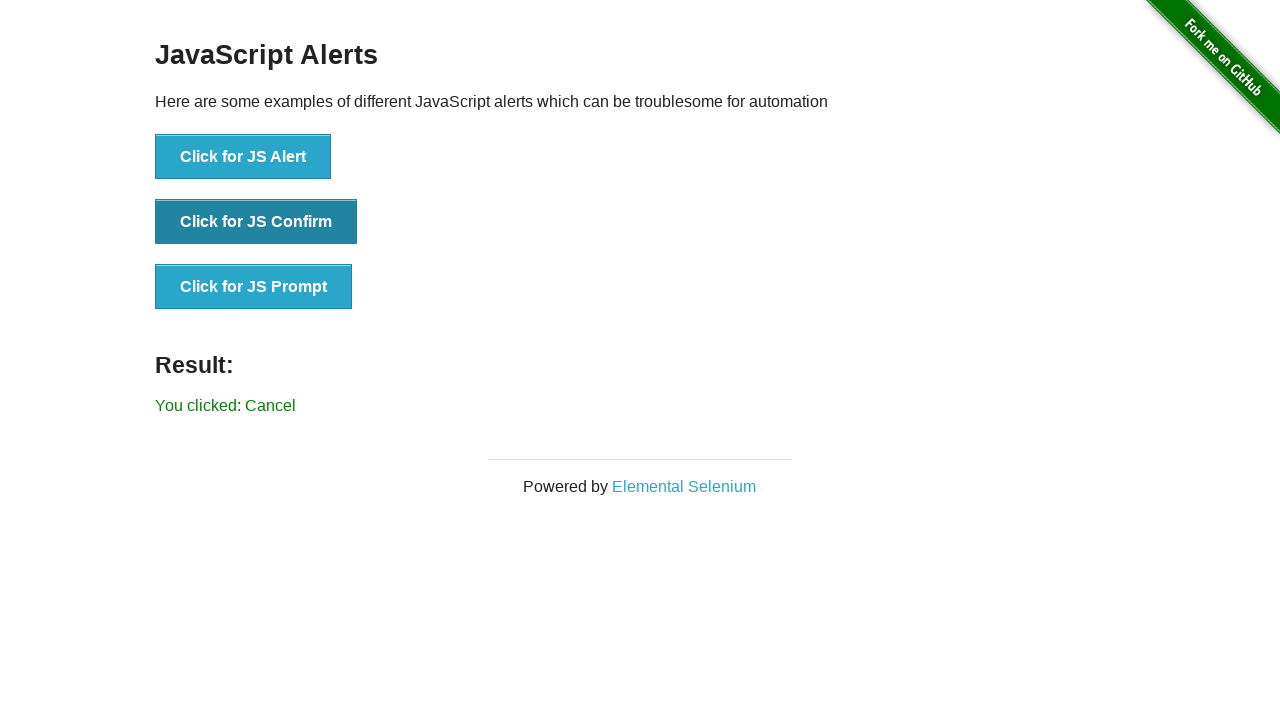